Tests e-commerce functionality by adding specific vegetables (Cucumber, Brocolli, Beetroot, Carrot) to cart, proceeding to checkout, and applying a promo code to verify discount functionality

Starting URL: https://rahulshettyacademy.com/seleniumPractise/#/

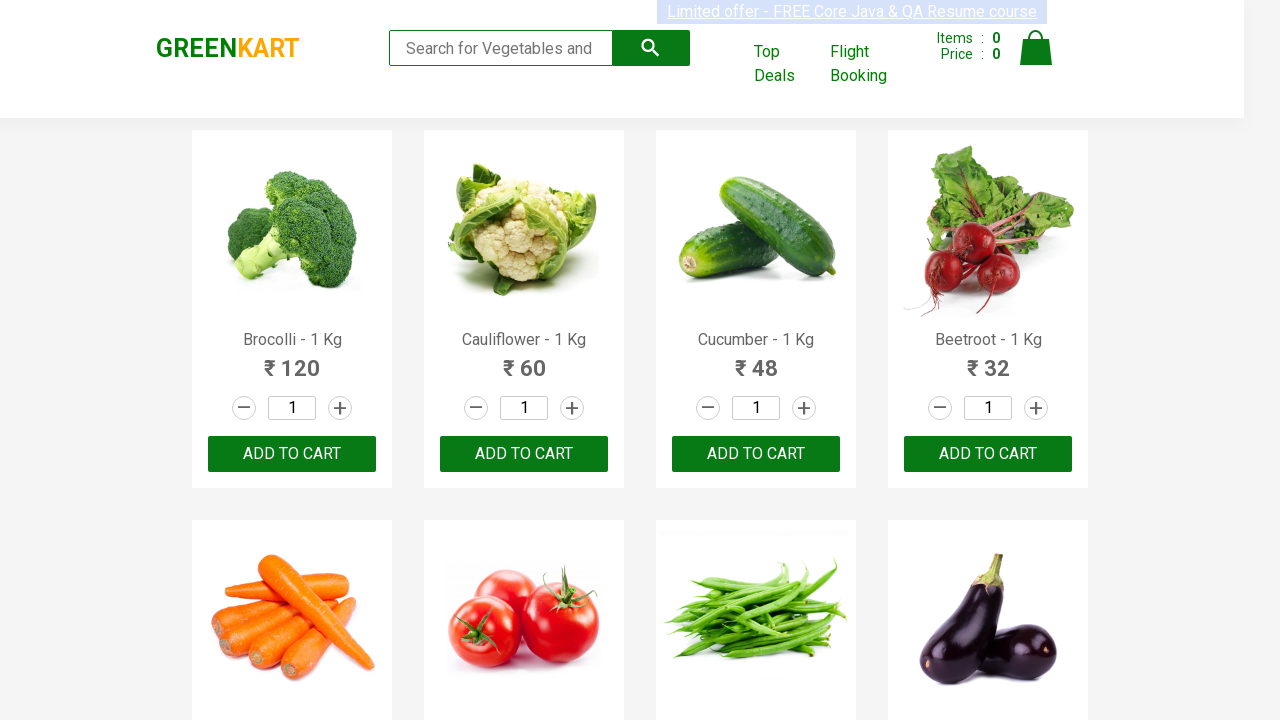

Waited for product names to load on the page
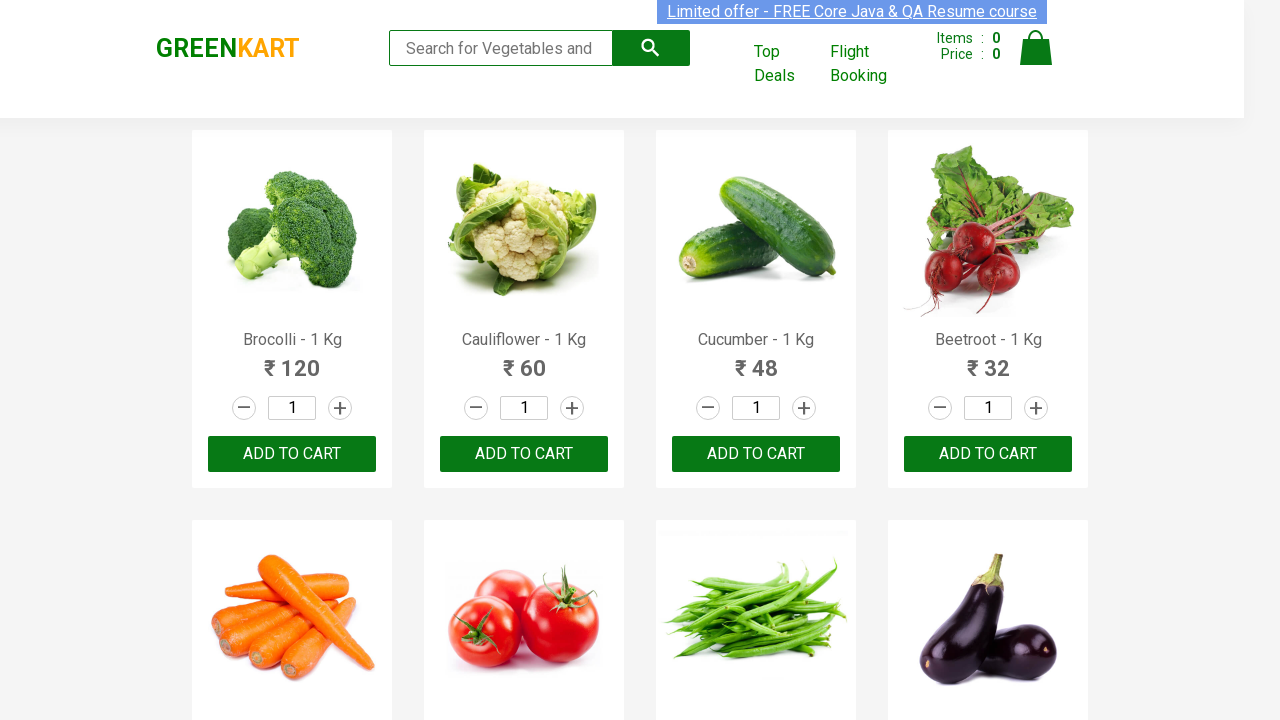

Retrieved all product elements from the page
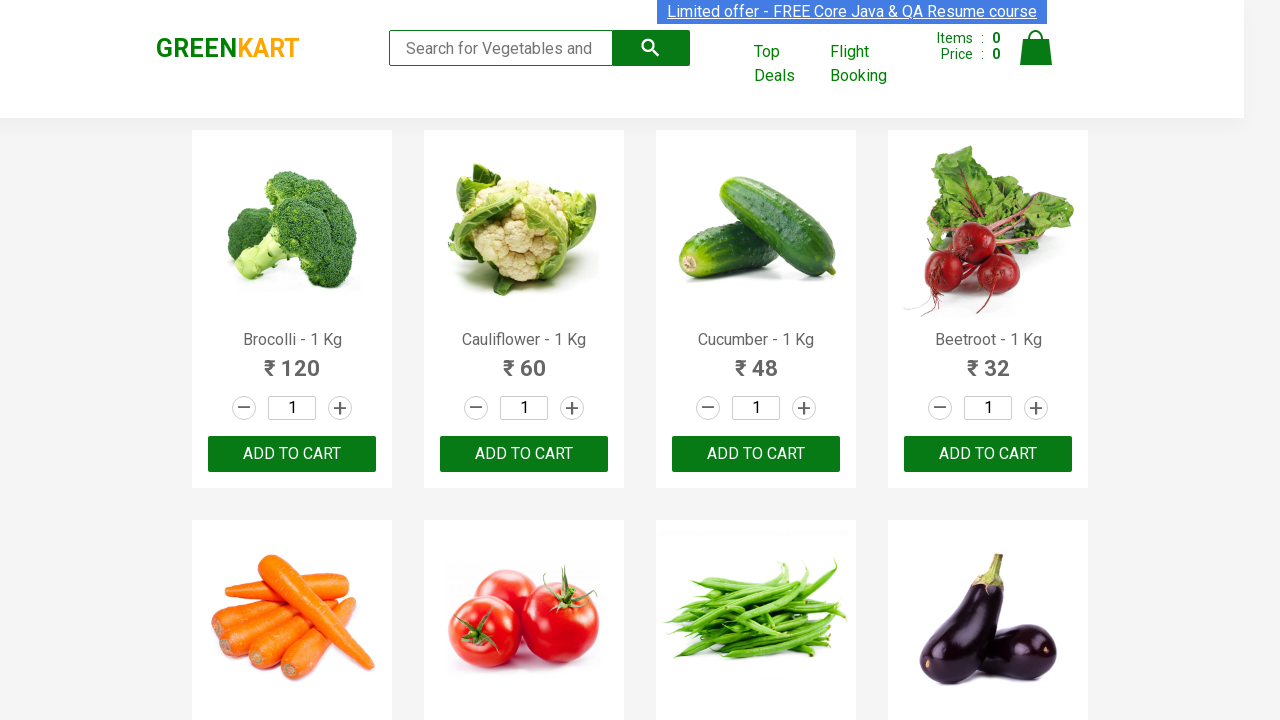

Added 'Brocolli' to cart (1/4) at (292, 454) on xpath=//div[@class='product-action']/button >> nth=0
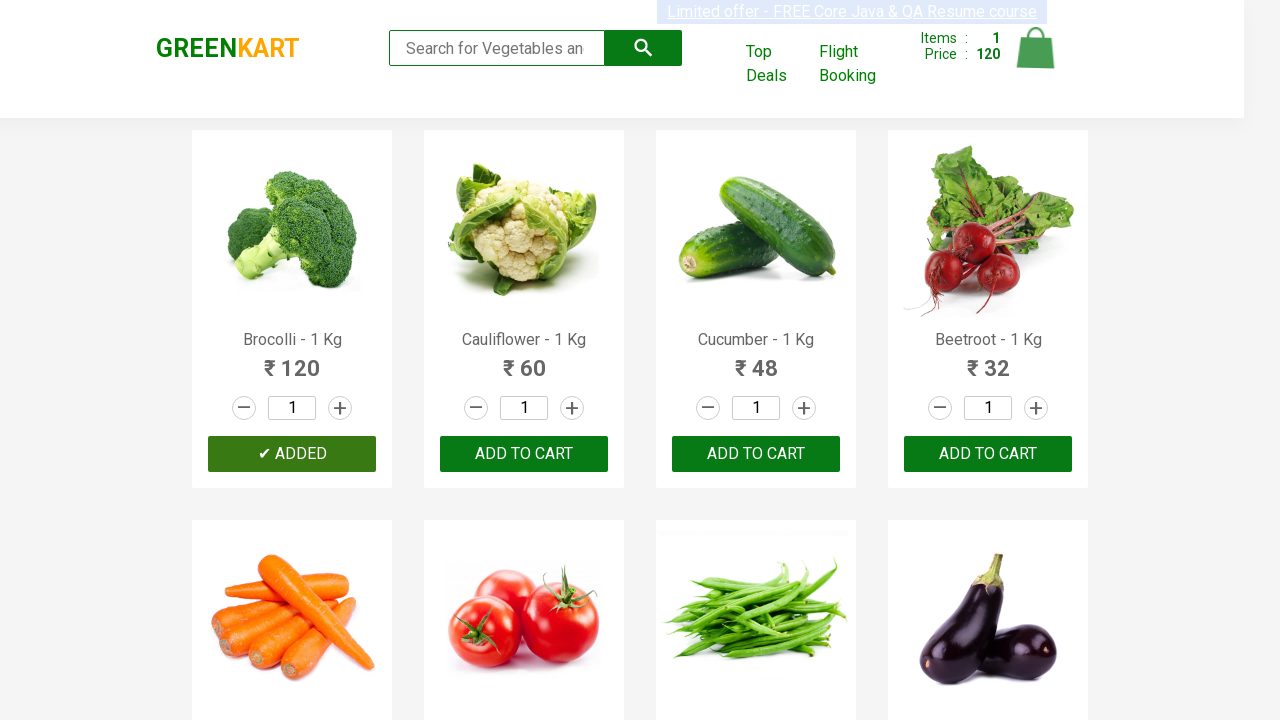

Added 'Cucumber' to cart (2/4) at (756, 454) on xpath=//div[@class='product-action']/button >> nth=2
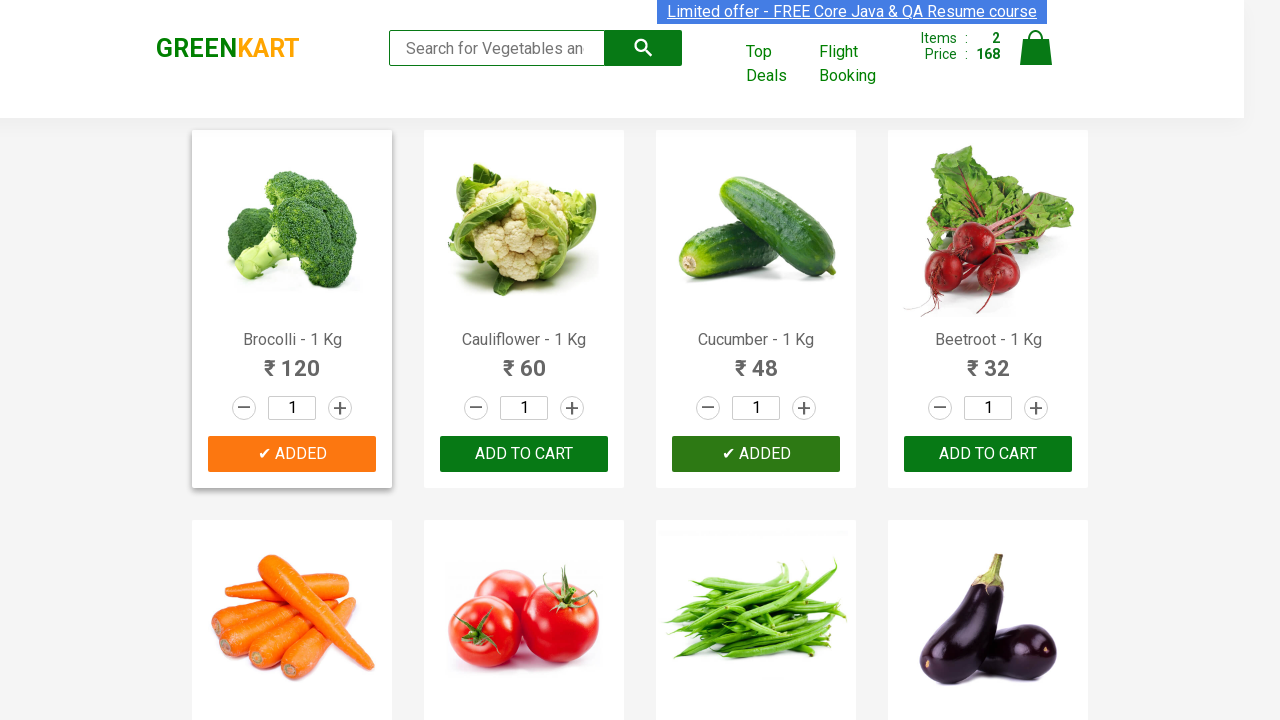

Added 'Beetroot' to cart (3/4) at (988, 454) on xpath=//div[@class='product-action']/button >> nth=3
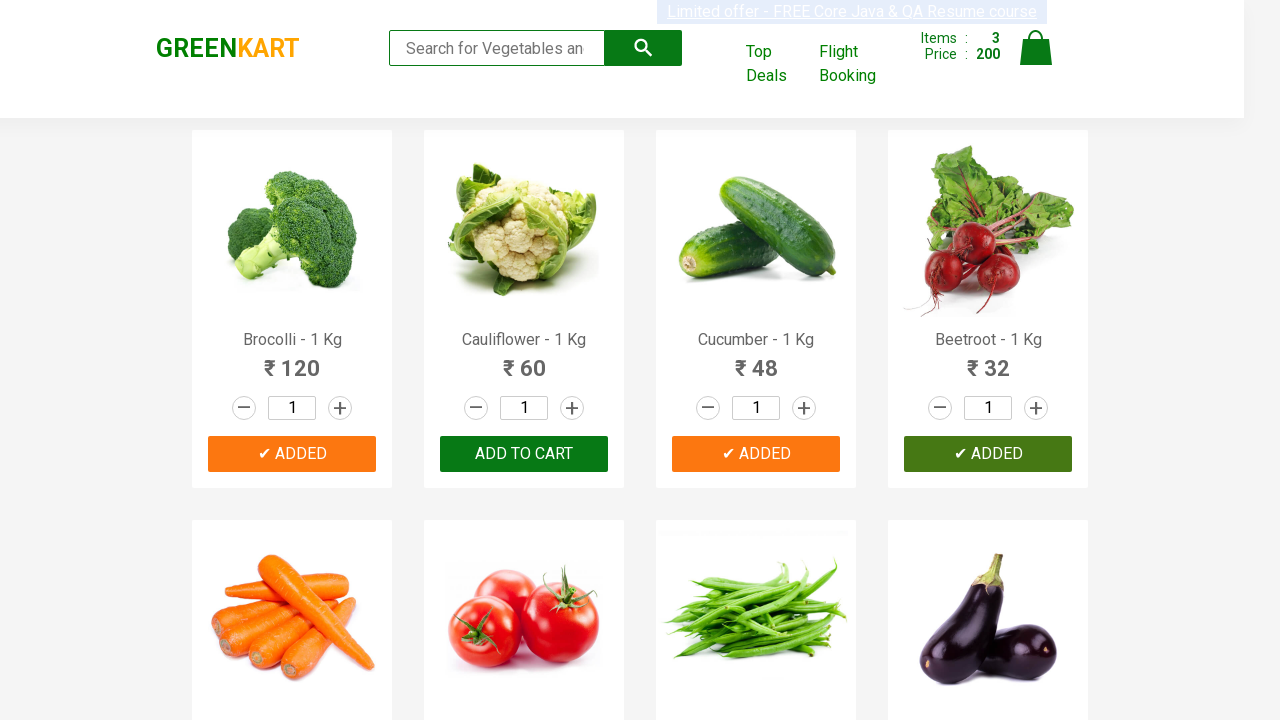

Added 'Carrot' to cart (4/4) at (292, 360) on xpath=//div[@class='product-action']/button >> nth=4
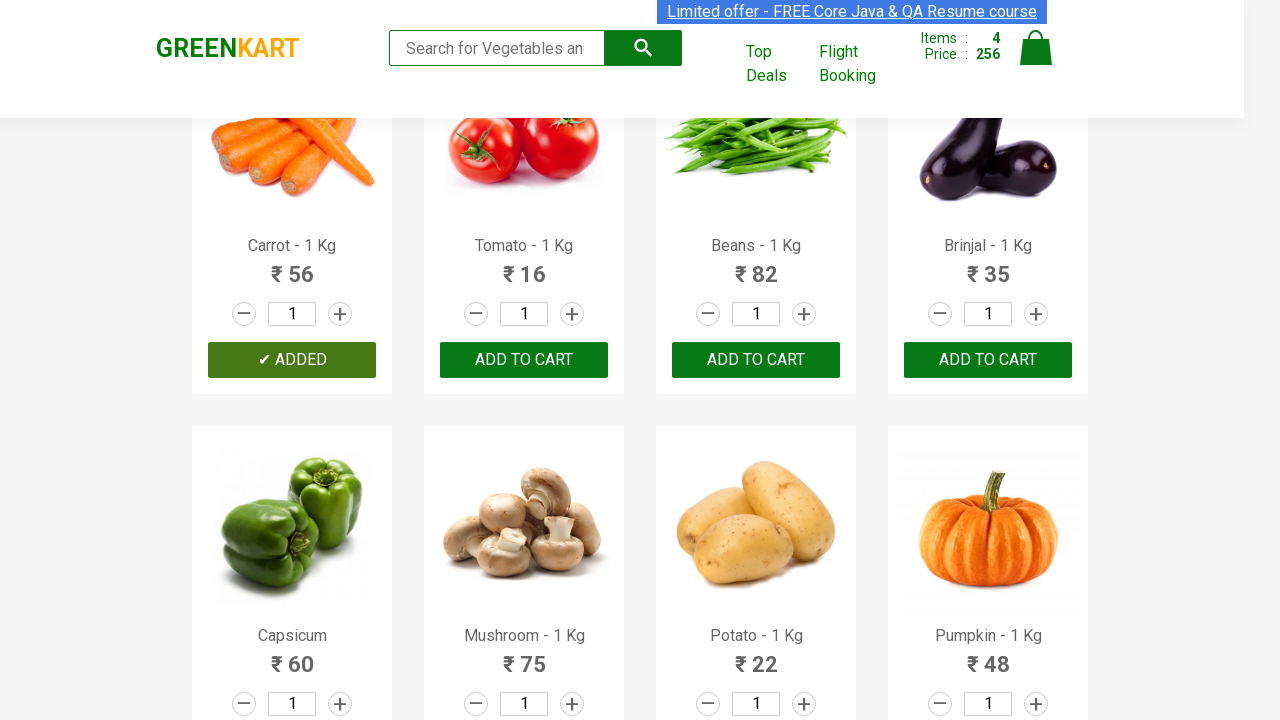

Clicked on cart icon to view cart at (1036, 48) on img[alt='Cart']
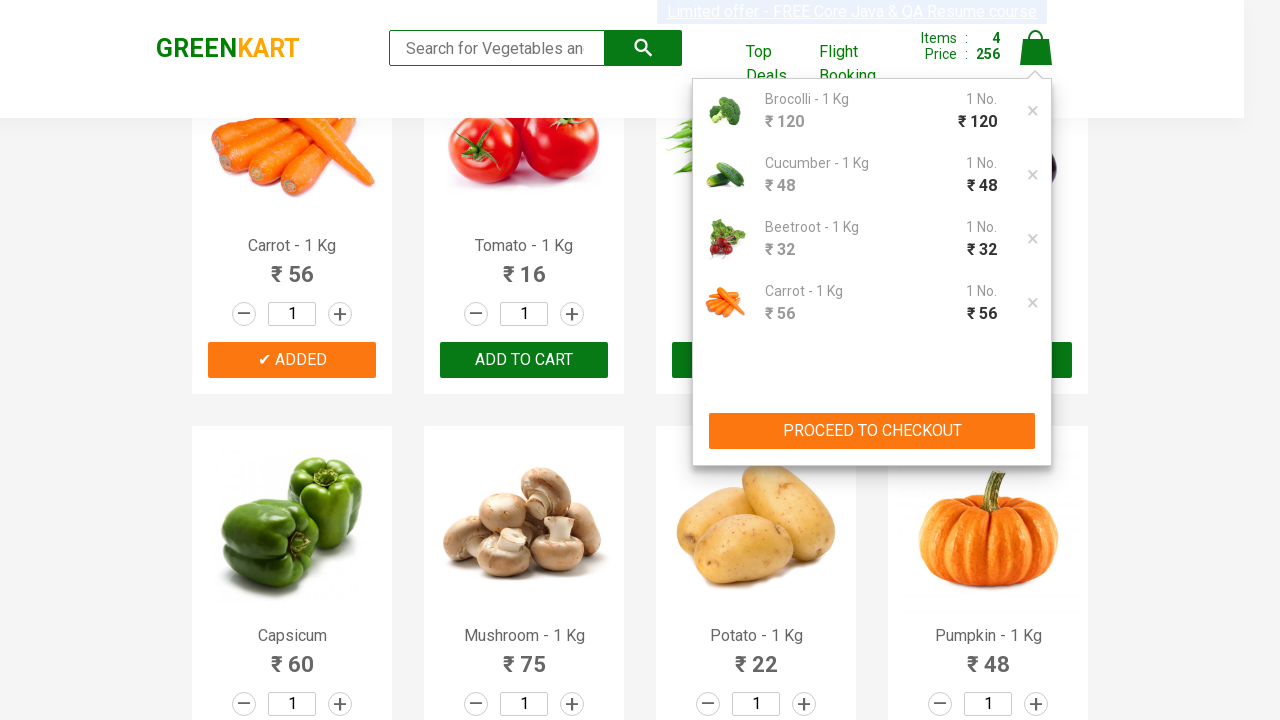

Clicked PROCEED TO CHECKOUT button at (872, 431) on xpath=//button[text()='PROCEED TO CHECKOUT']
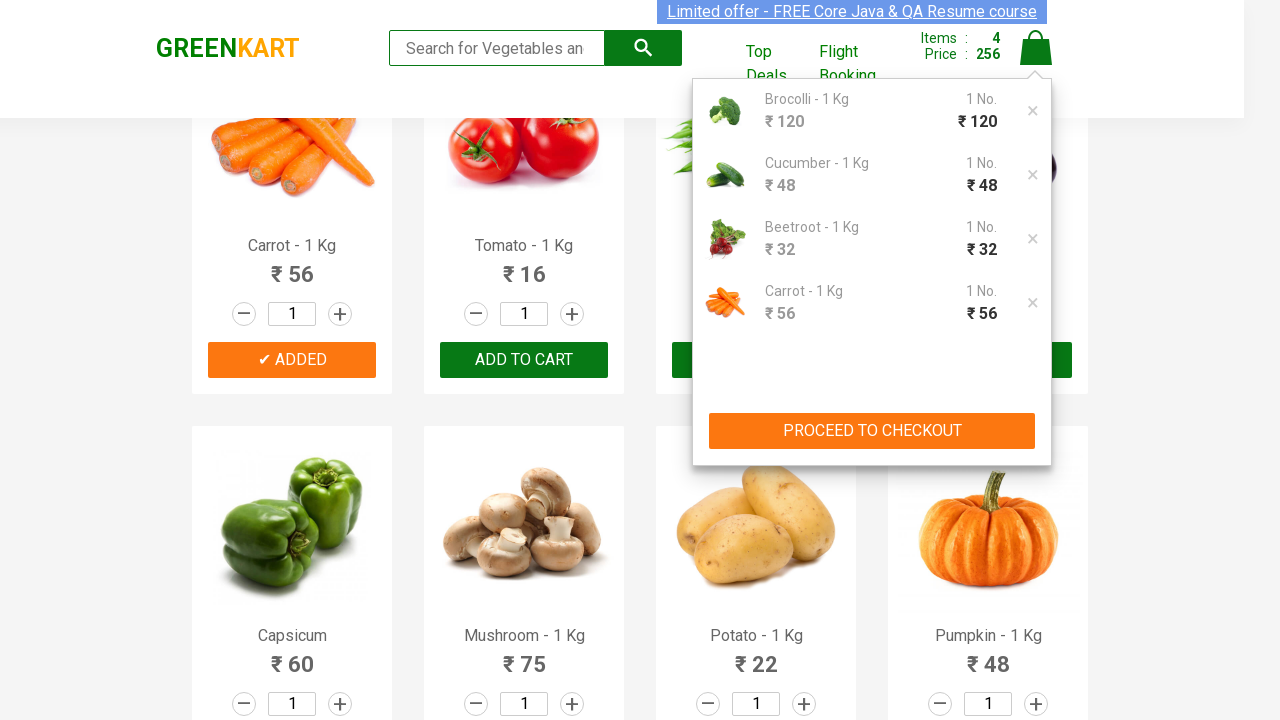

Promo code input field is now visible on checkout page
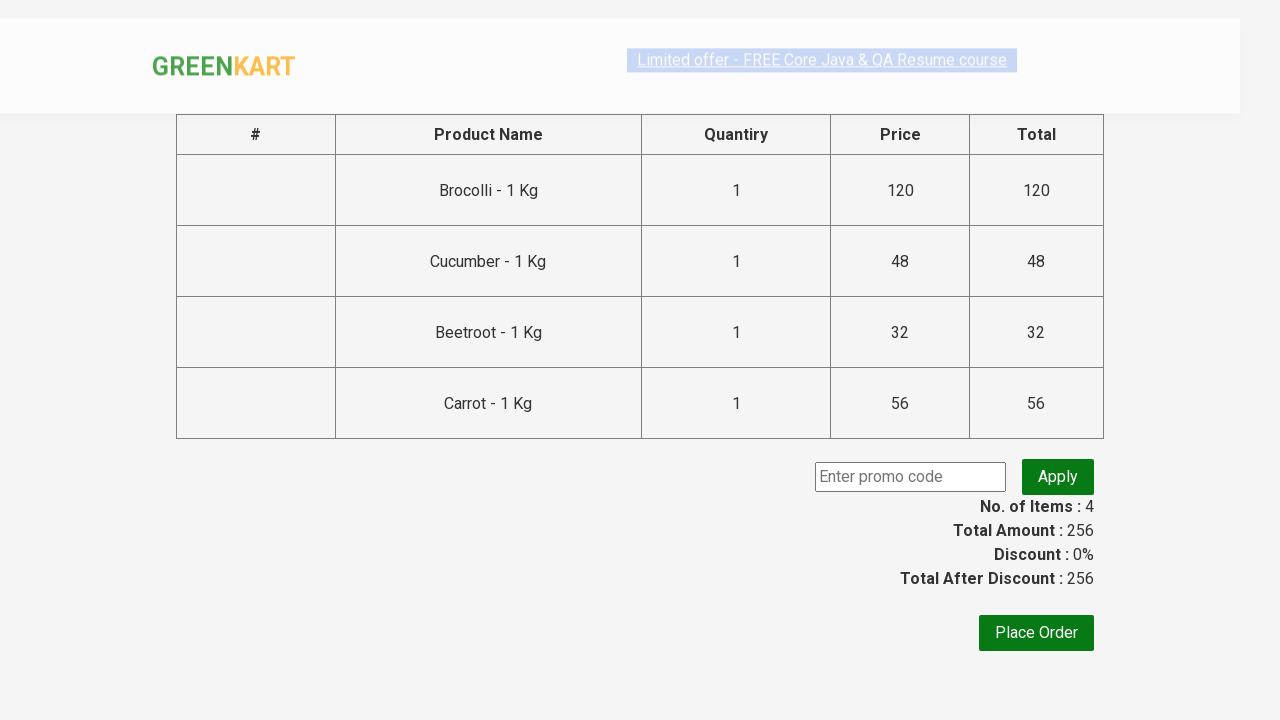

Entered promo code 'rahulshettyacademy' into the promo code field on input.promoCode
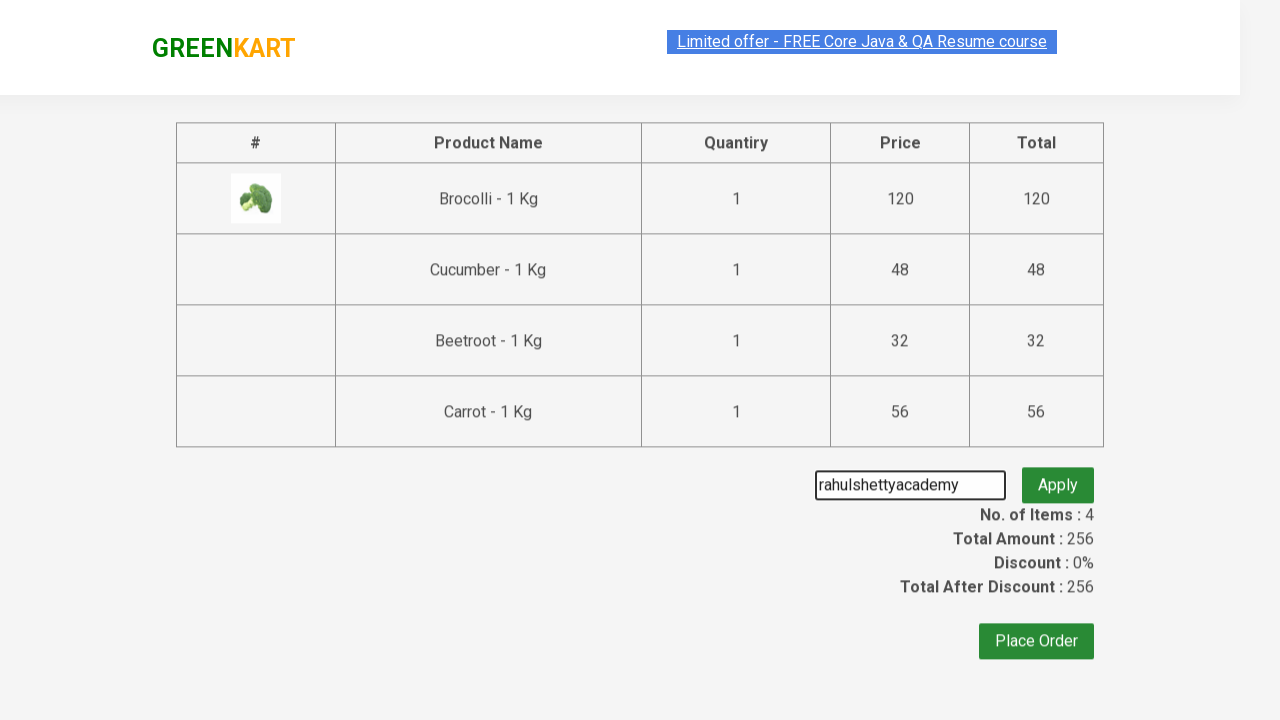

Clicked Apply button to apply the promo code at (1058, 477) on button.promoBtn
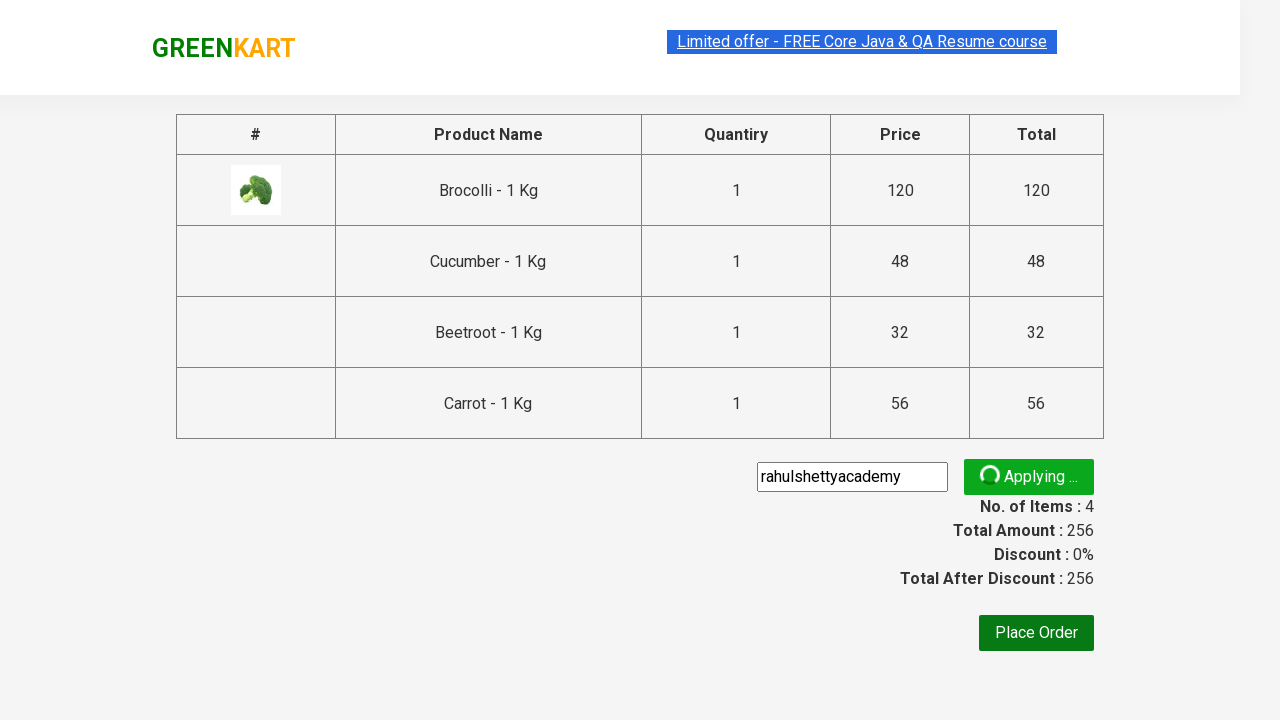

Promo code successfully applied - discount confirmation message appeared
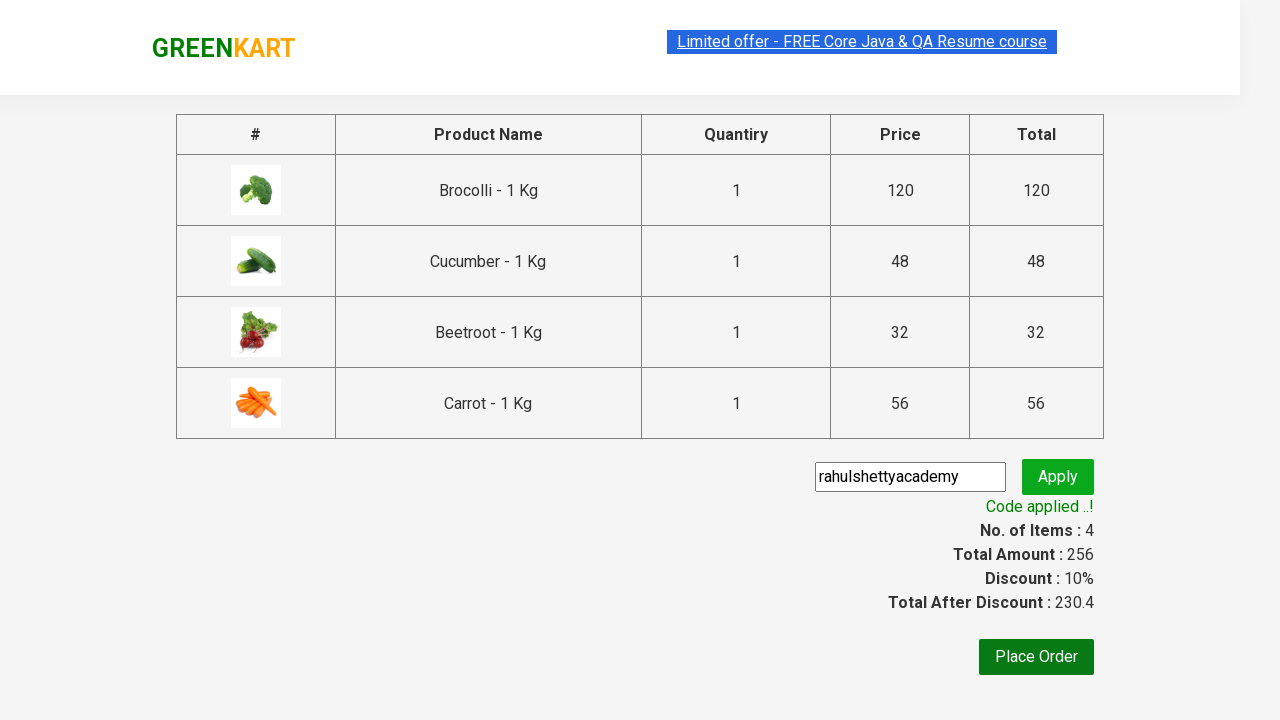

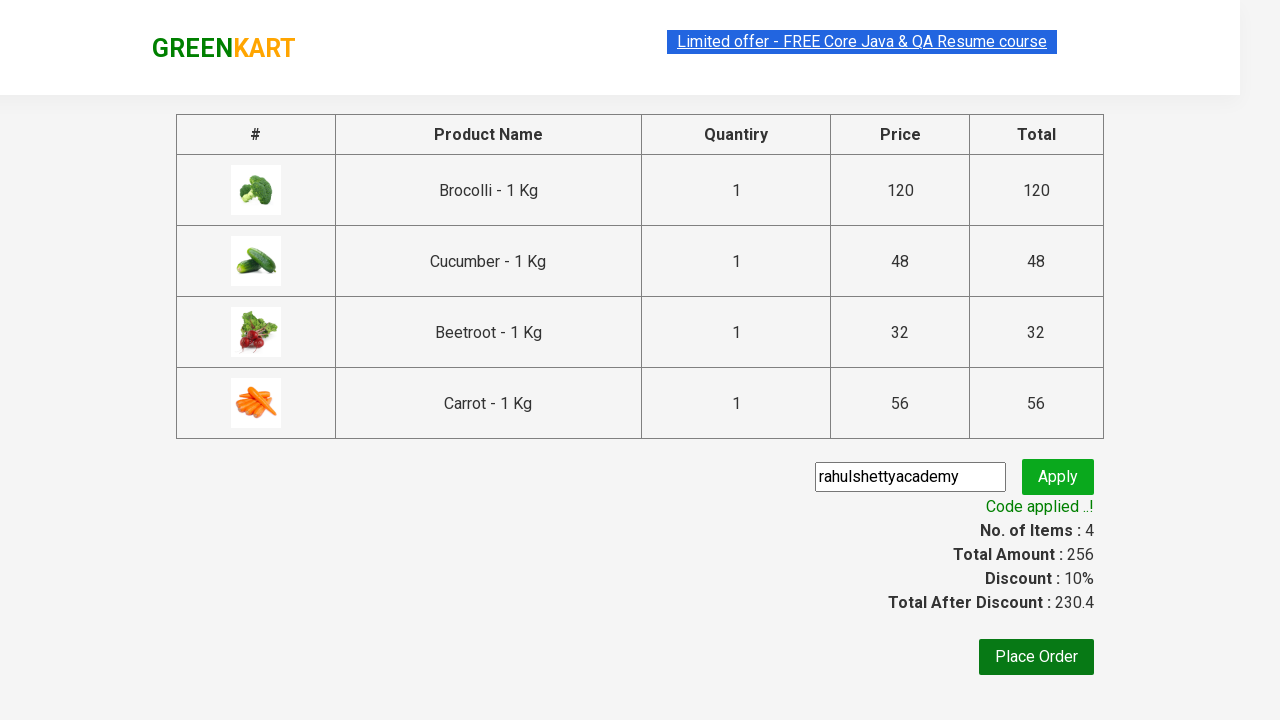